Tests dynamic loading functionality where a hidden element becomes visible after clicking a Start button and waiting for a loading bar to complete, then verifies the finish text is displayed.

Starting URL: http://the-internet.herokuapp.com/dynamic_loading/1

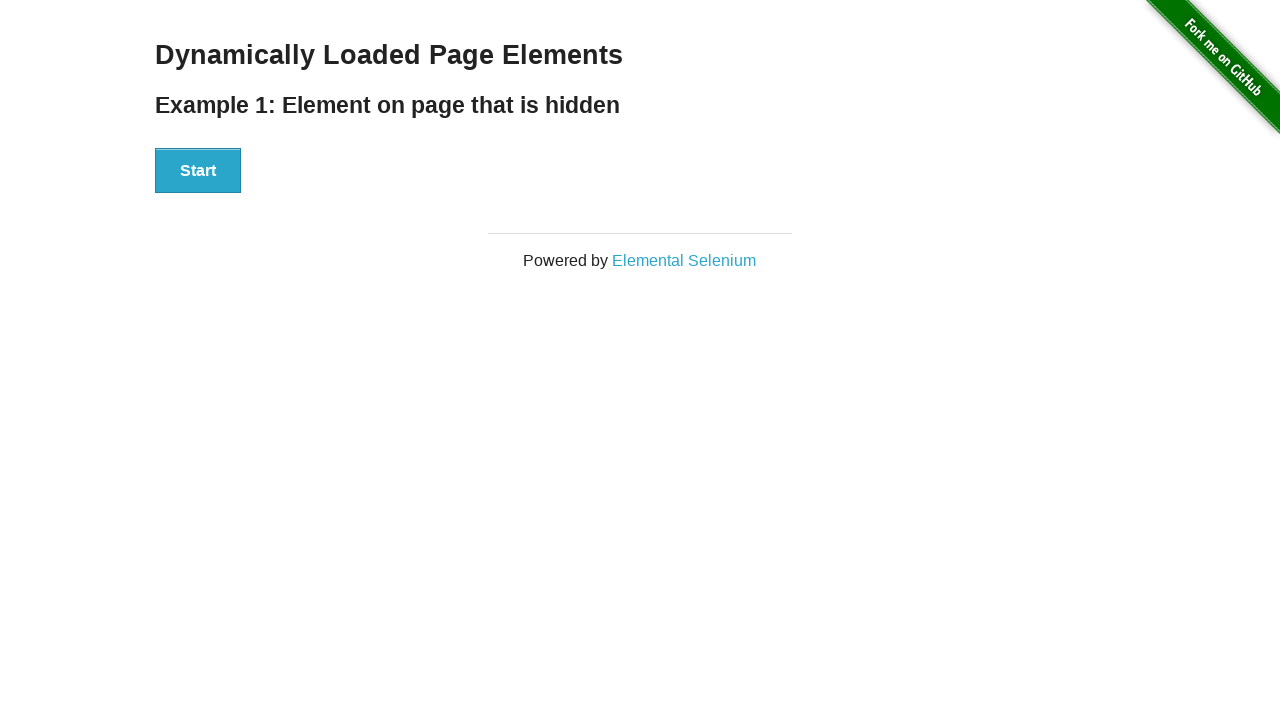

Clicked the Start button to initiate dynamic loading at (198, 171) on #start button
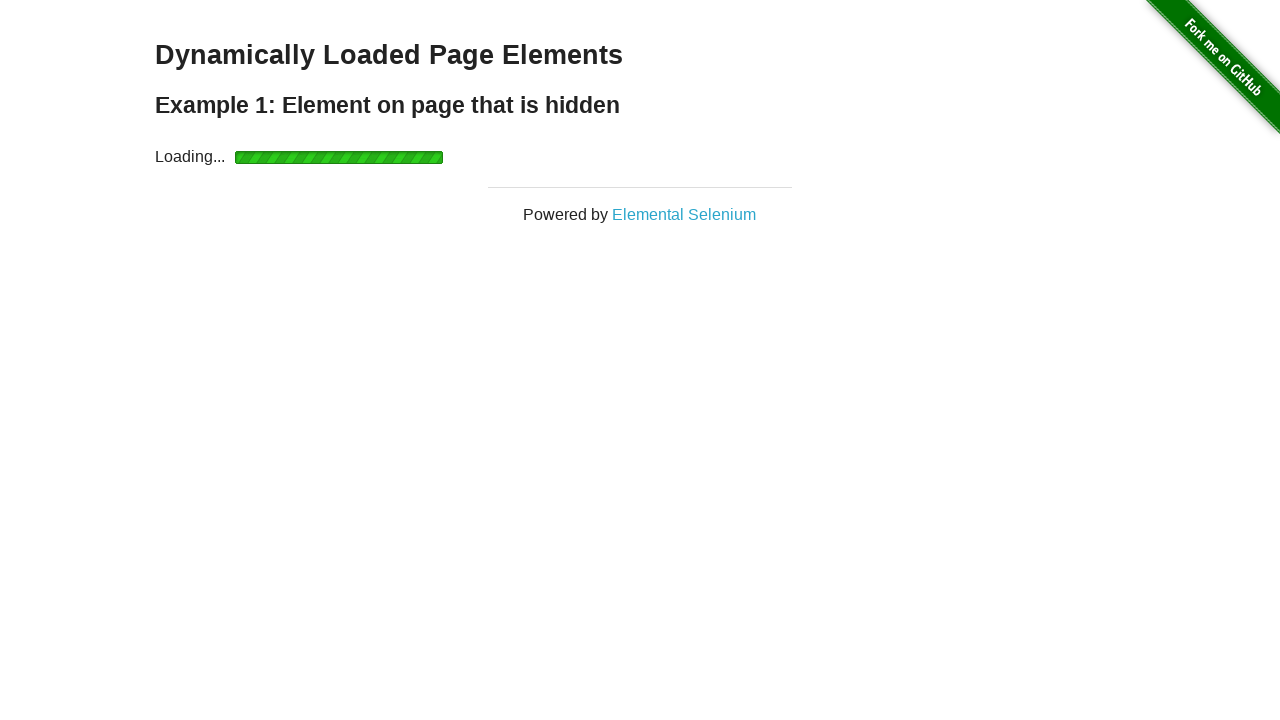

Waited for finish element to become visible after loading bar completed
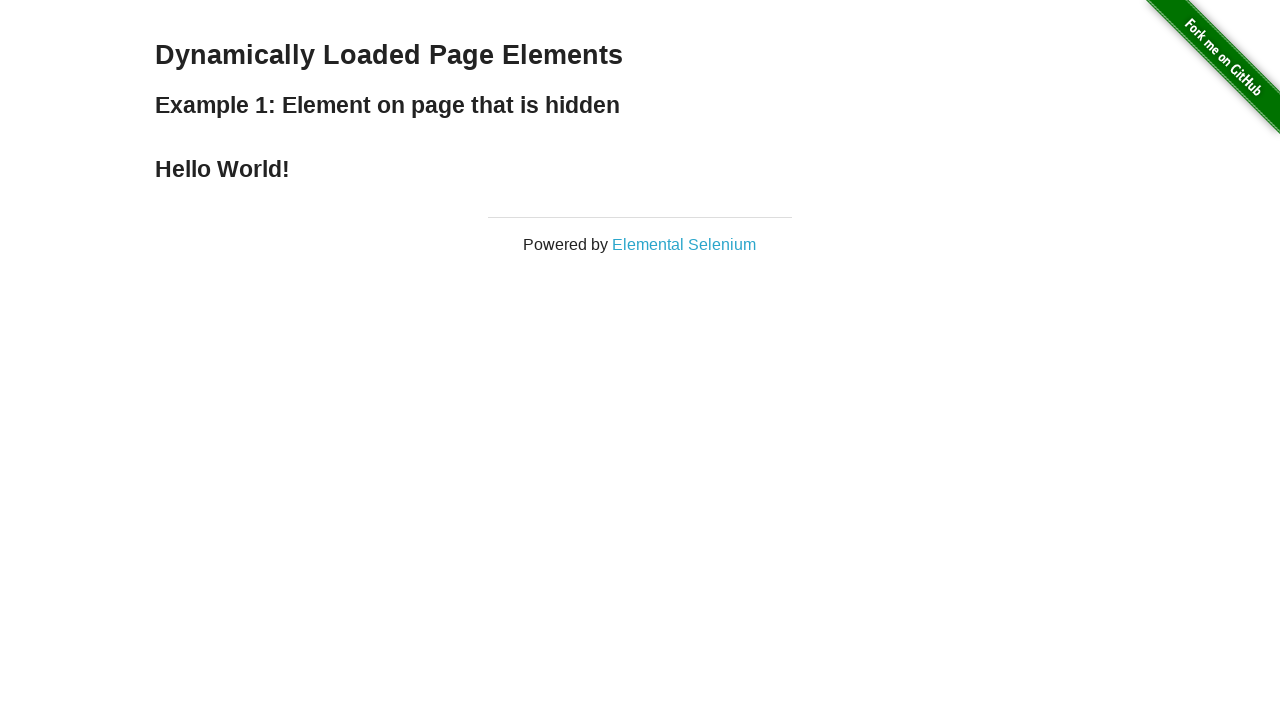

Verified that the finish element is displayed
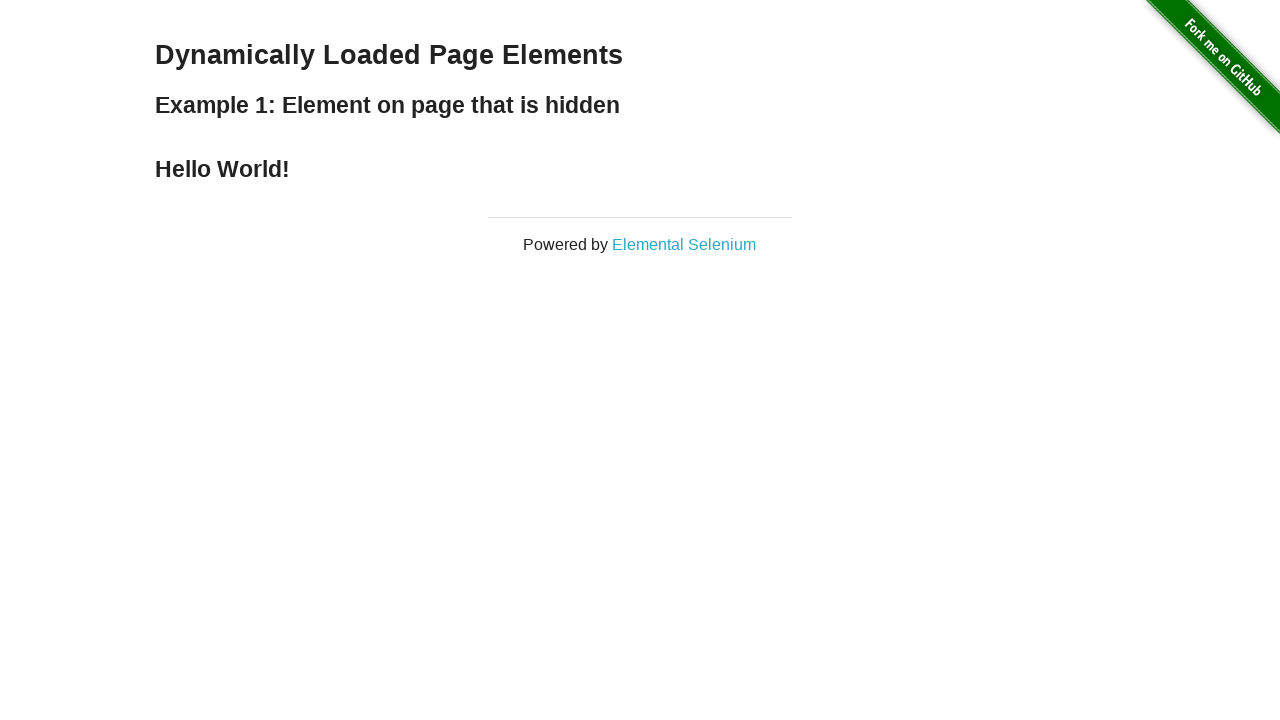

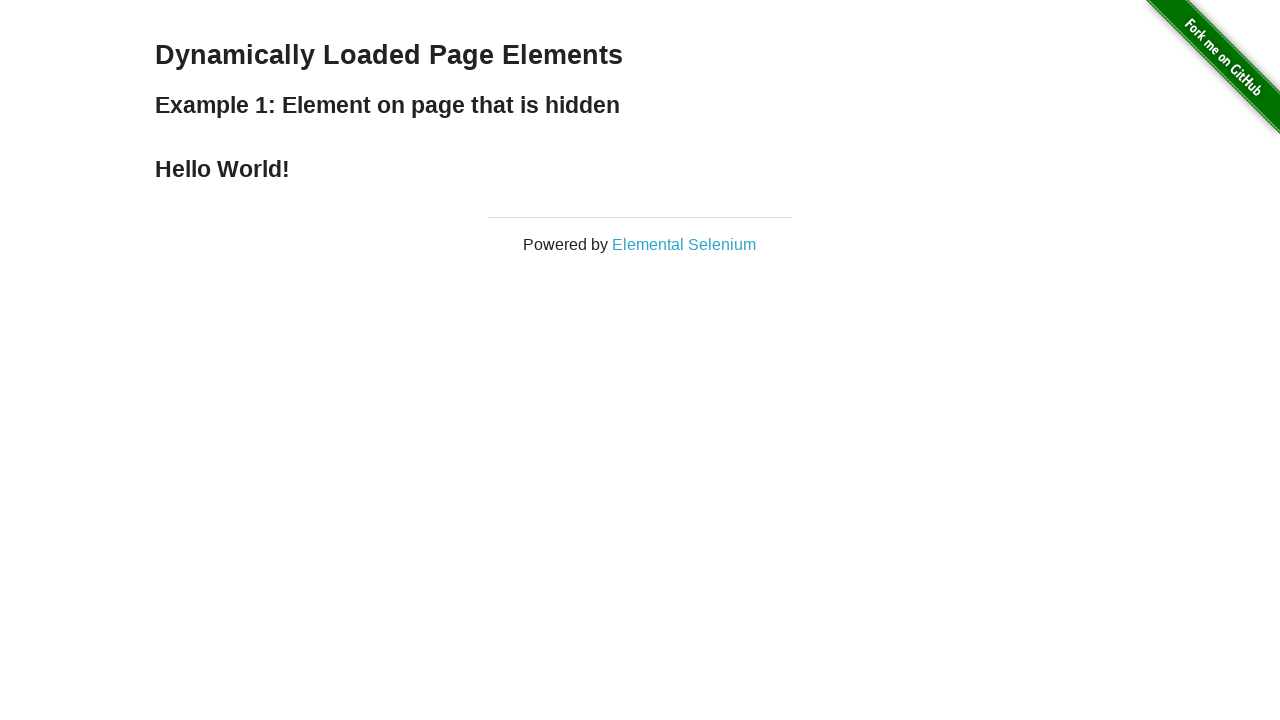